Navigates to the NCT (Nottingham City Transport) bus timetable page for a specific bus route to view the inbound schedule

Starting URL: https://www.nctx.co.uk/services/NCT/36?direction=inbound&all=on

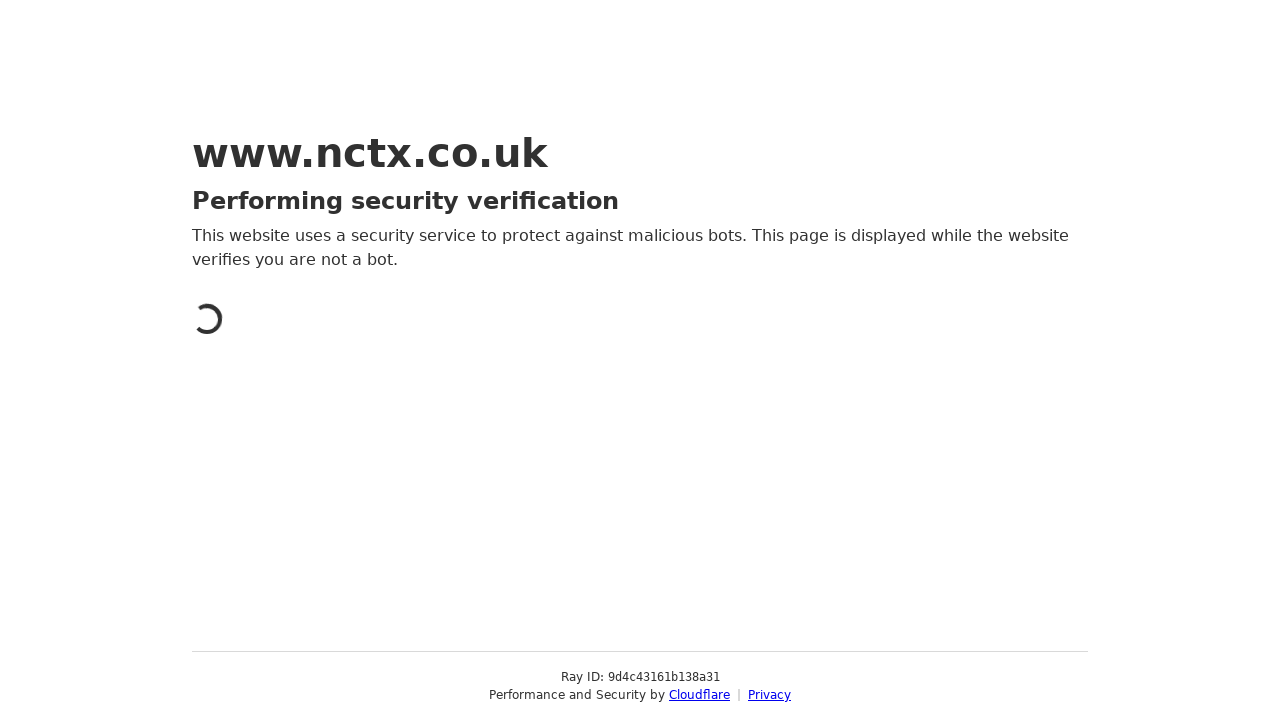

NCT bus route 36 inbound timetable page loaded
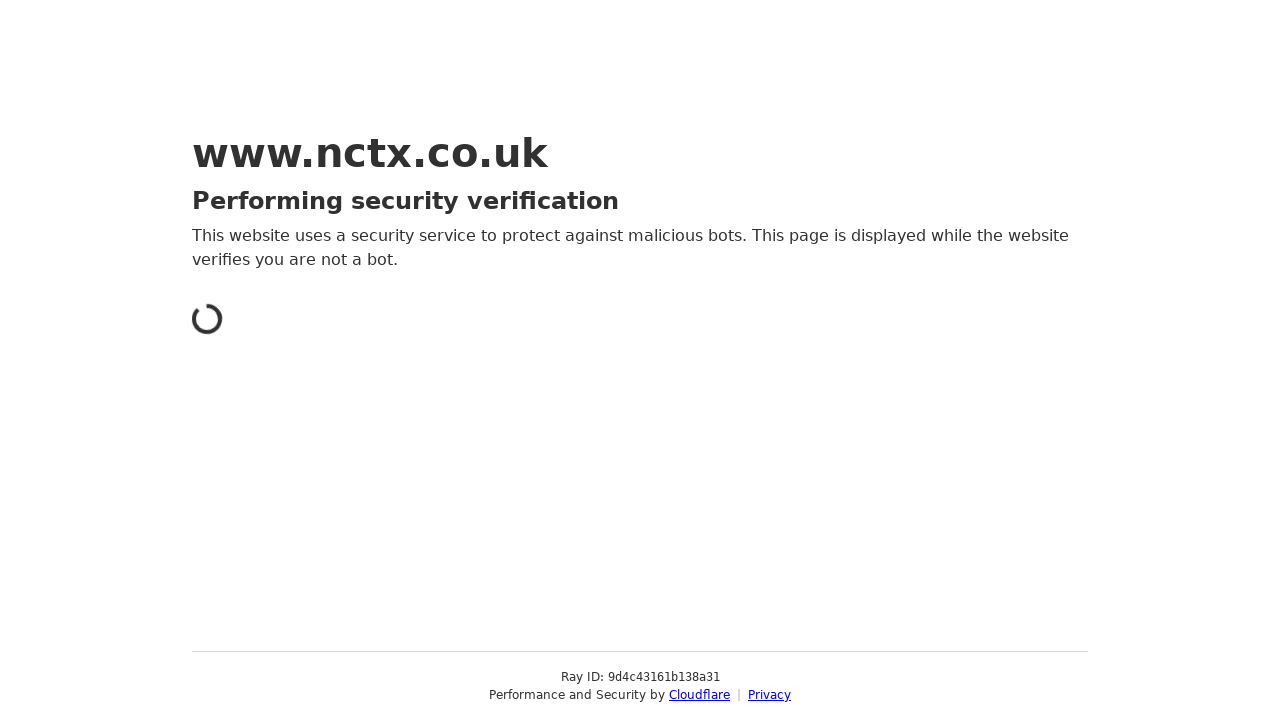

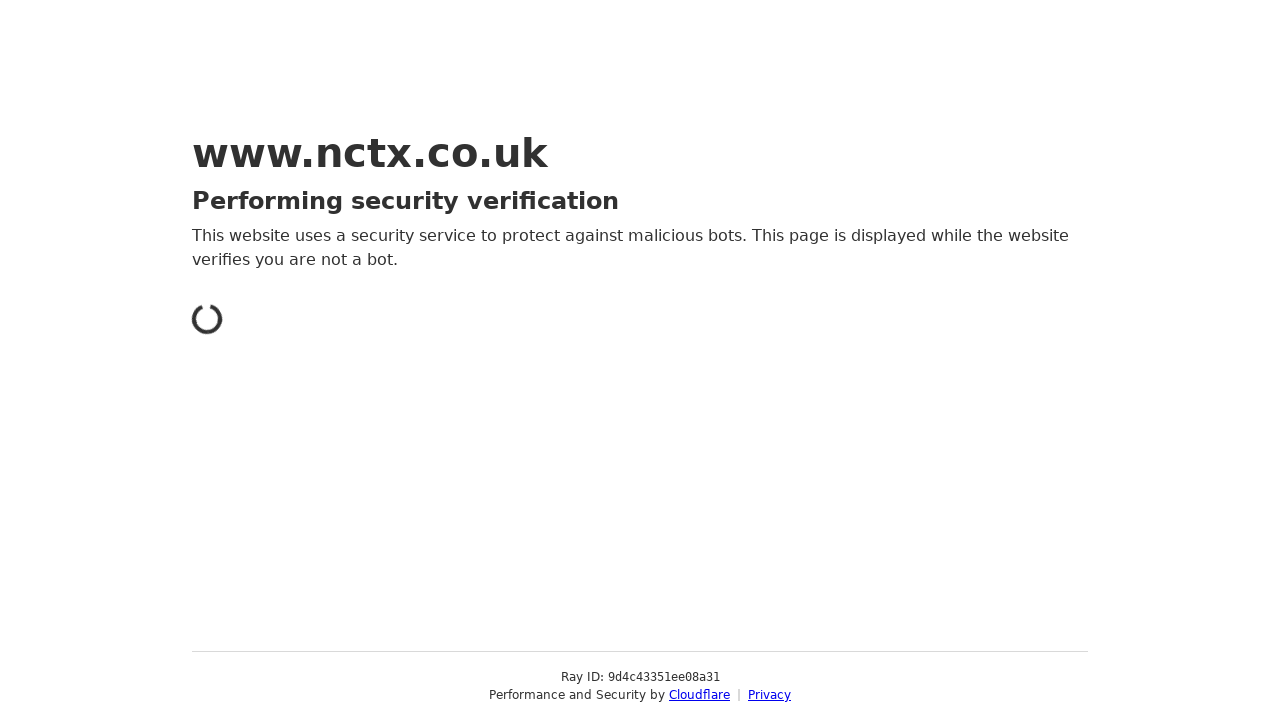